Tests that the complete all checkbox updates state when individual items are completed or cleared

Starting URL: https://demo.playwright.dev/todomvc

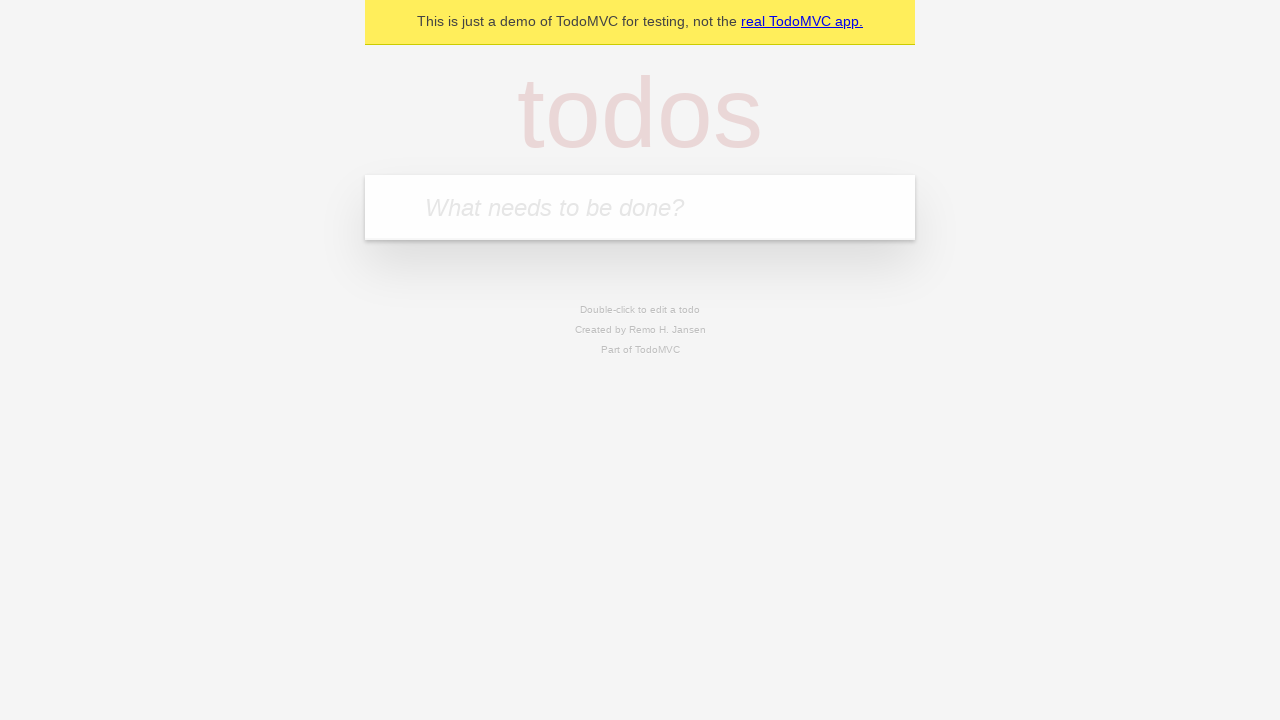

Filled todo input with 'buy some cheese' on internal:attr=[placeholder="What needs to be done?"i]
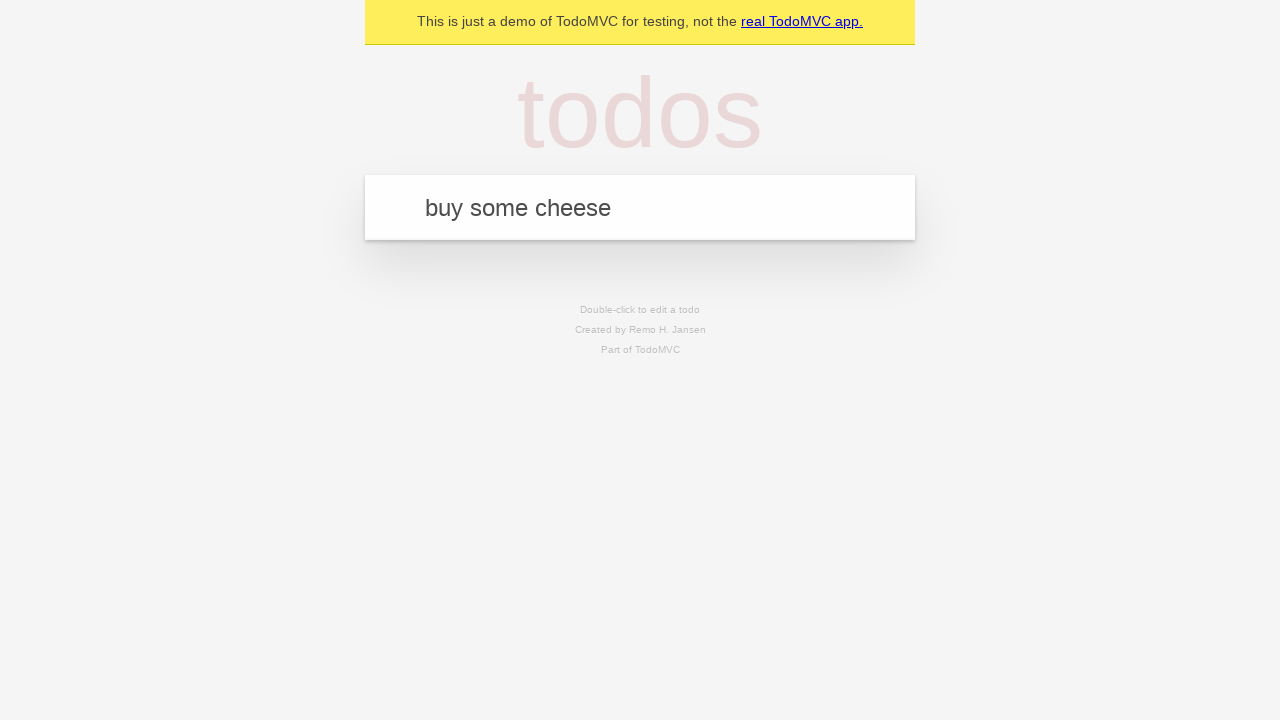

Pressed Enter to add first todo on internal:attr=[placeholder="What needs to be done?"i]
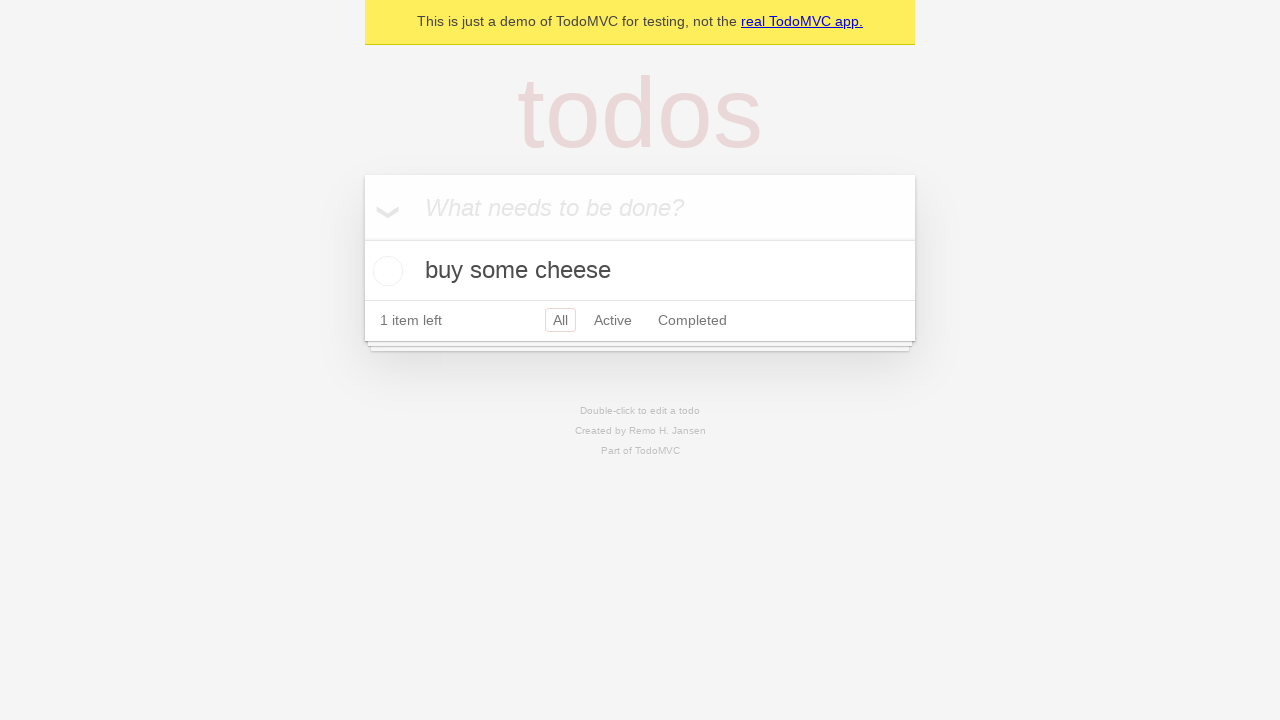

Filled todo input with 'feed the cat' on internal:attr=[placeholder="What needs to be done?"i]
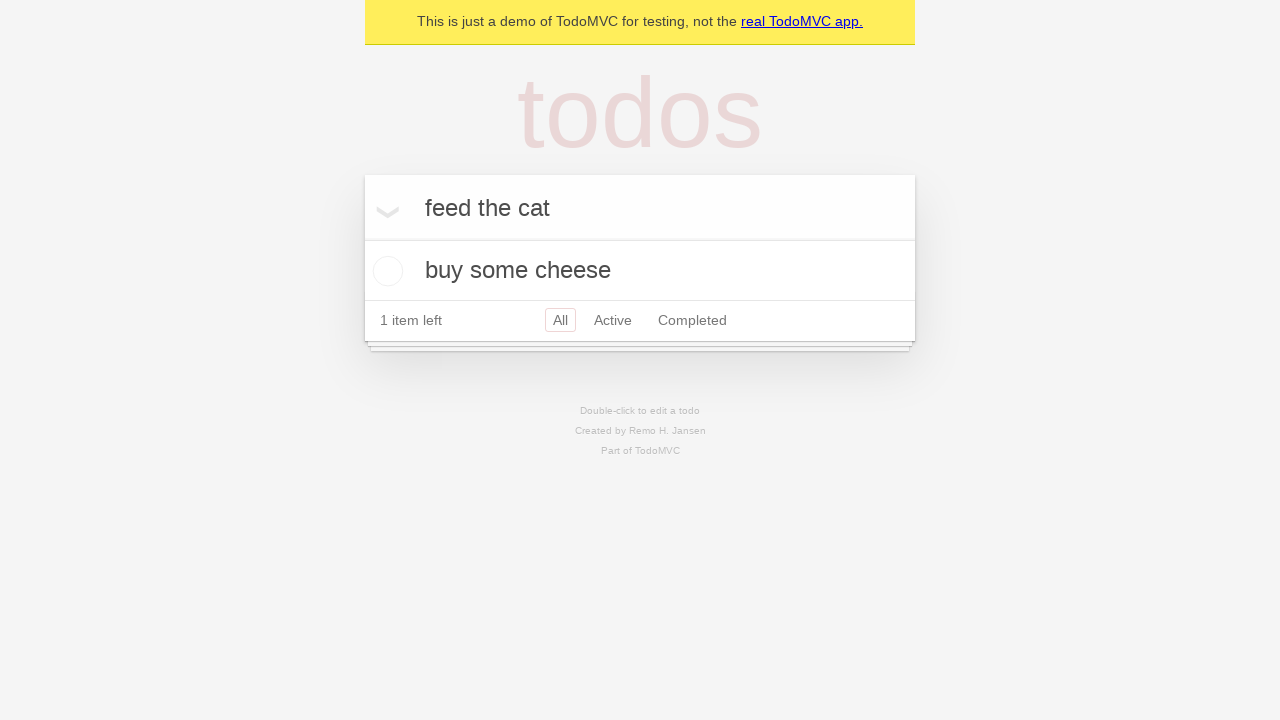

Pressed Enter to add second todo on internal:attr=[placeholder="What needs to be done?"i]
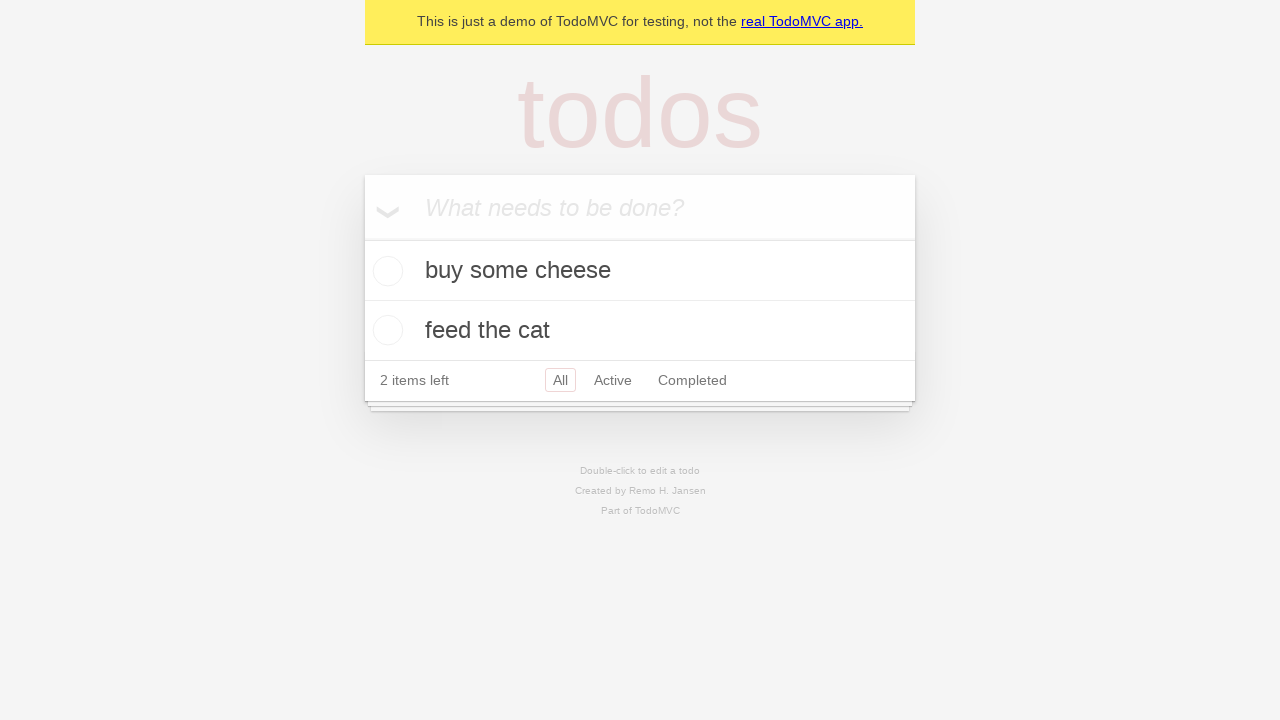

Filled todo input with 'book a doctors appointment' on internal:attr=[placeholder="What needs to be done?"i]
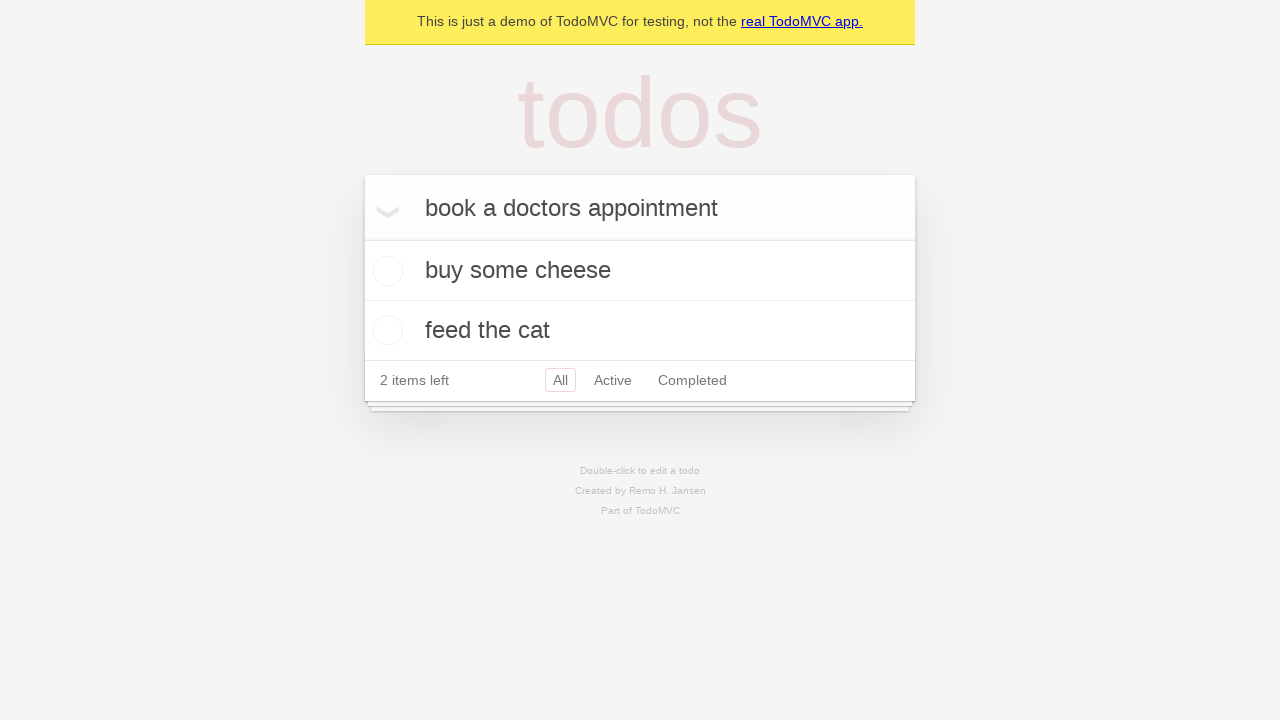

Pressed Enter to add third todo on internal:attr=[placeholder="What needs to be done?"i]
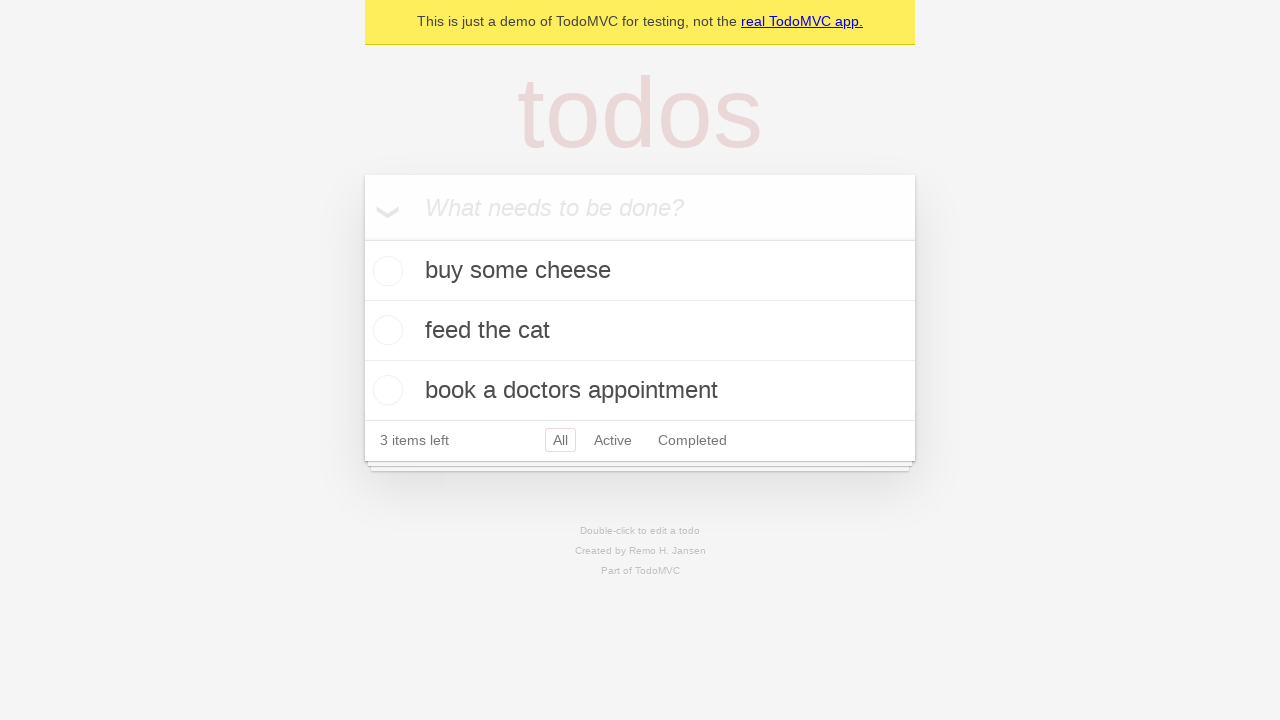

Waited for todos to be added to the page
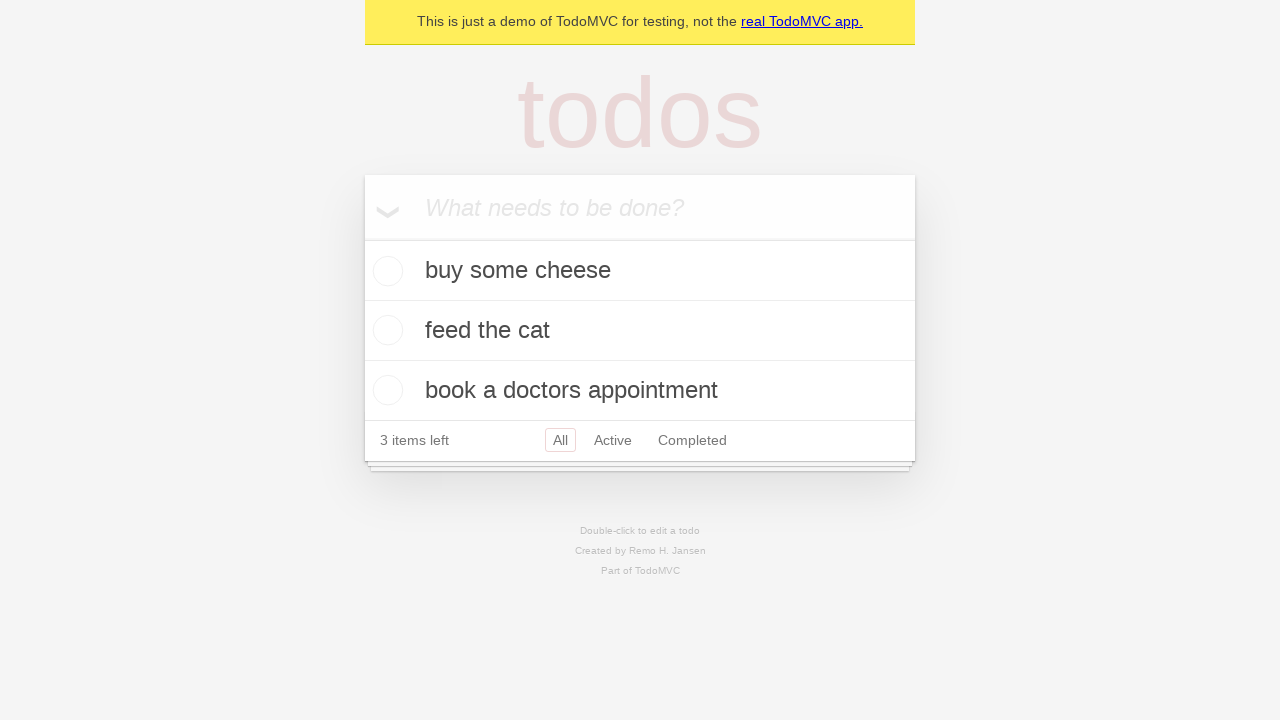

Clicked 'Mark all as complete' checkbox to check all todos at (362, 238) on internal:label="Mark all as complete"i
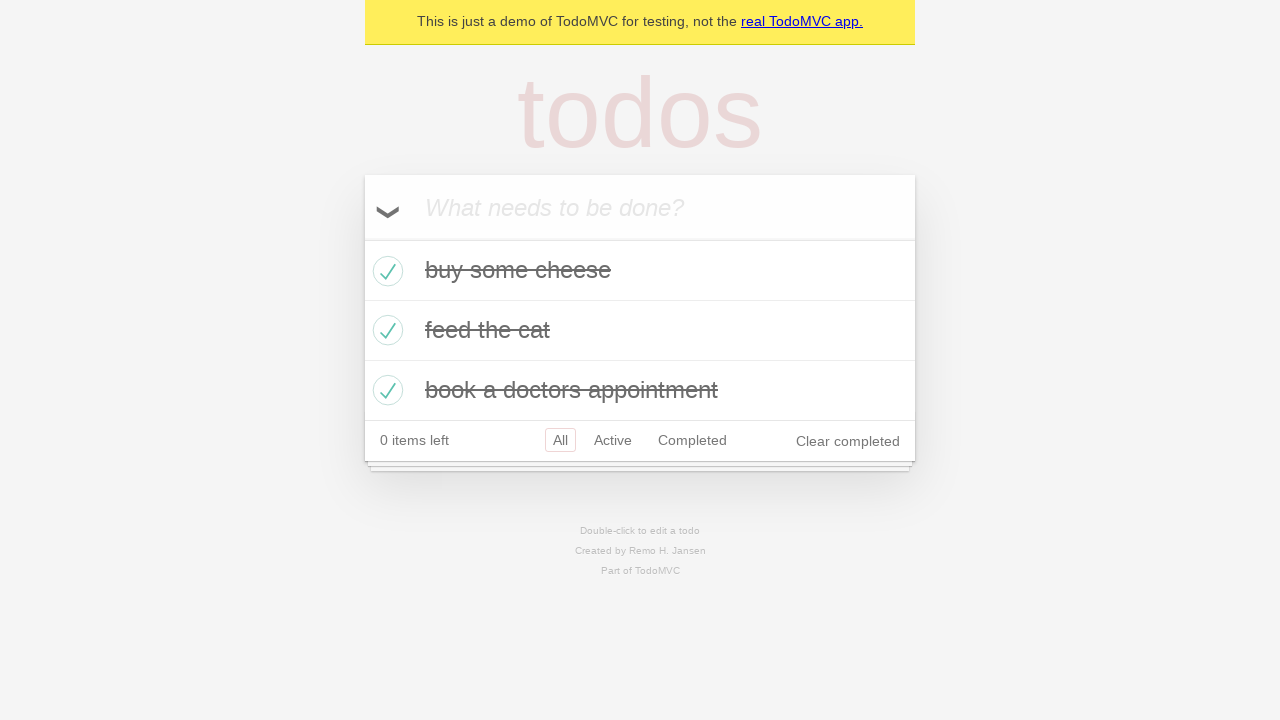

Unchecked the first todo item at (385, 271) on internal:testid=[data-testid="todo-item"s] >> nth=0 >> internal:role=checkbox
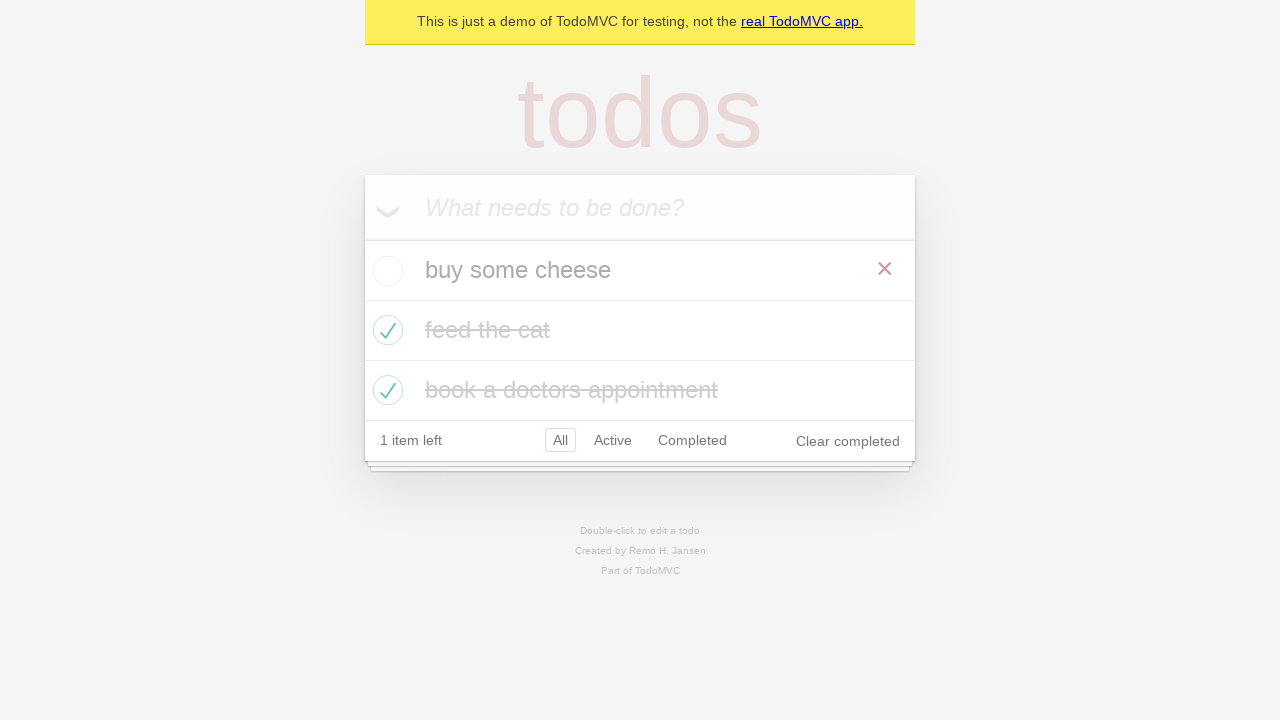

Checked the first todo item again at (385, 271) on internal:testid=[data-testid="todo-item"s] >> nth=0 >> internal:role=checkbox
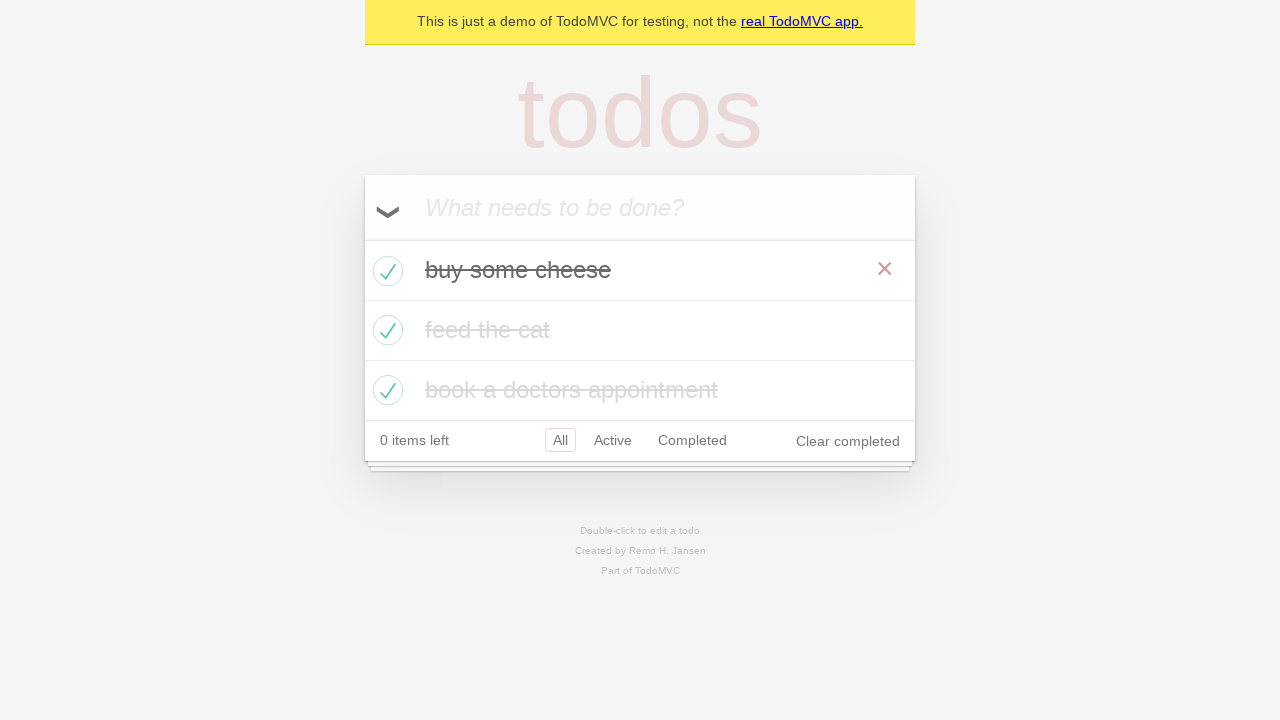

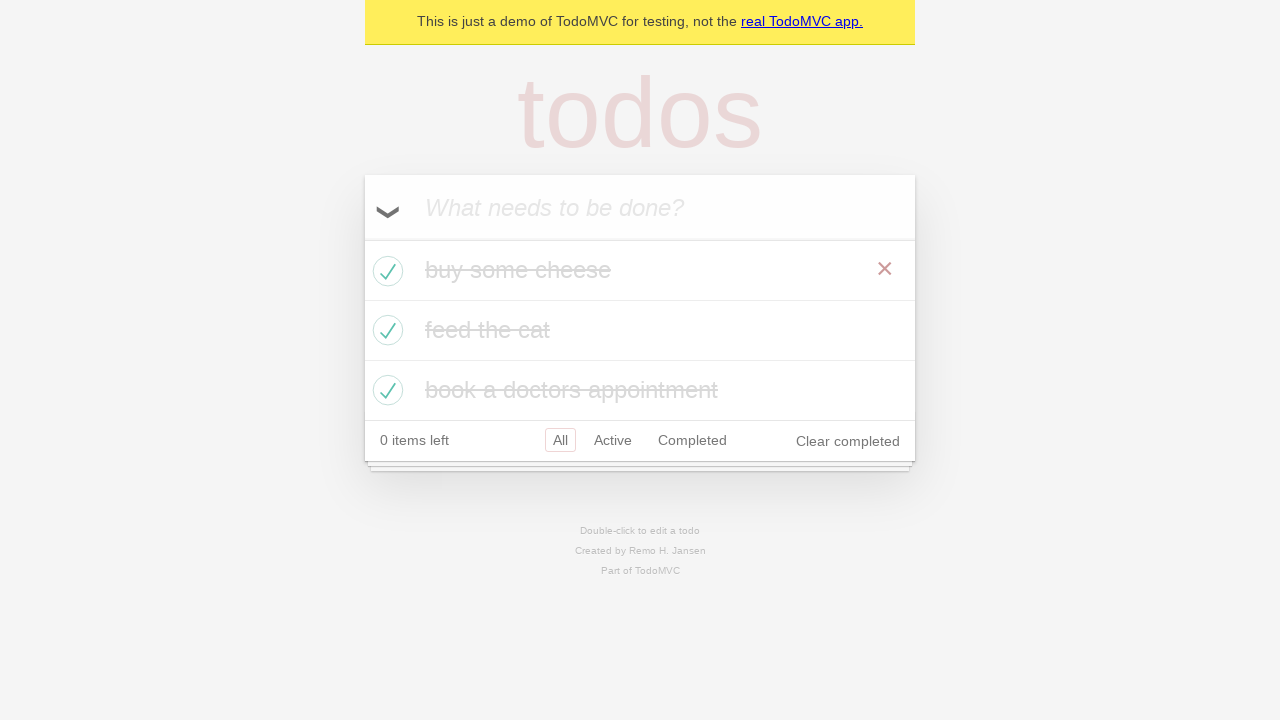